Tests right-click context menu by right-clicking a button, hovering over Paste option, and clicking it

Starting URL: http://swisnl.github.io/jQuery-contextMenu/demo.html

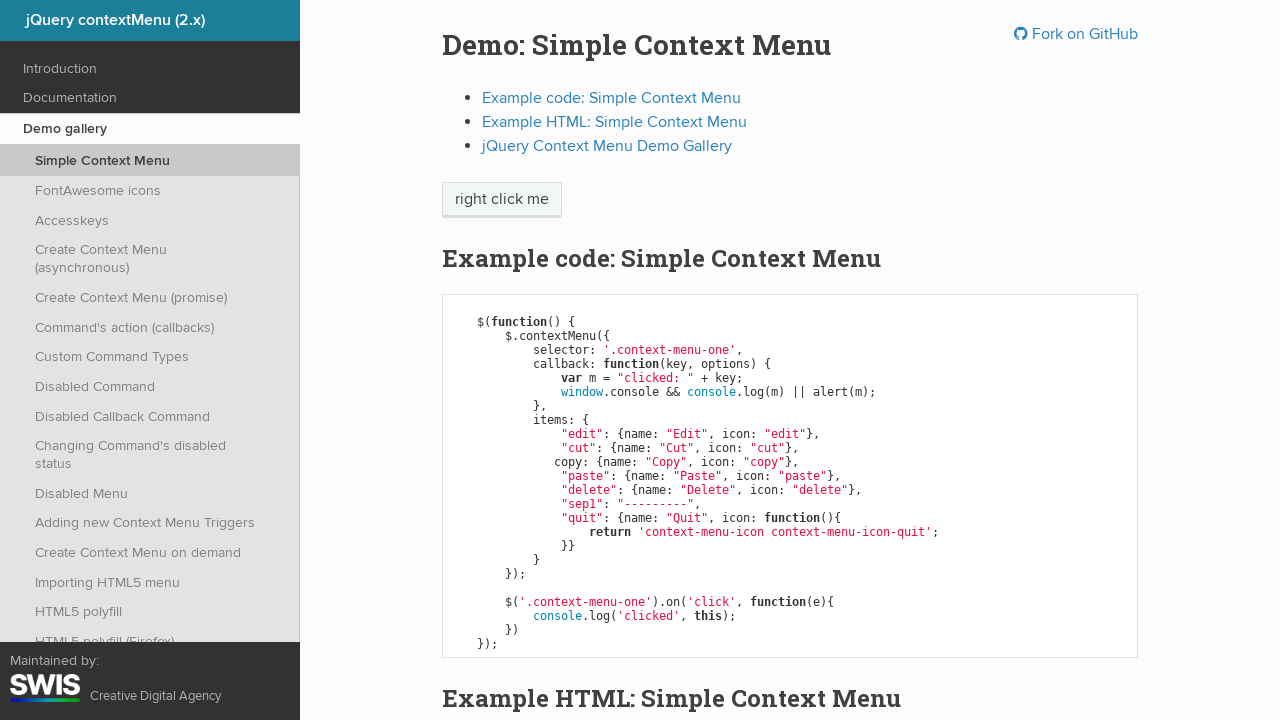

Right-clicked the context menu button at (502, 200) on span.context-menu-one
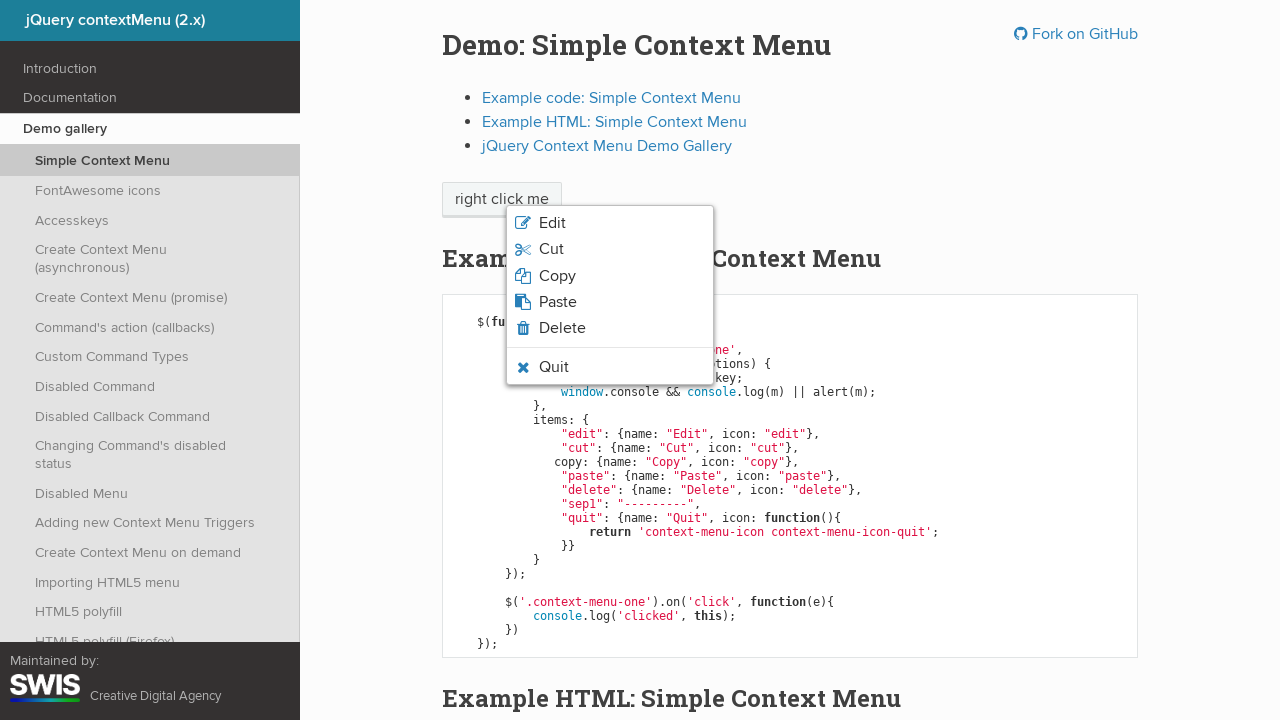

Hovered over Paste option in context menu at (610, 302) on li.context-menu-icon-paste
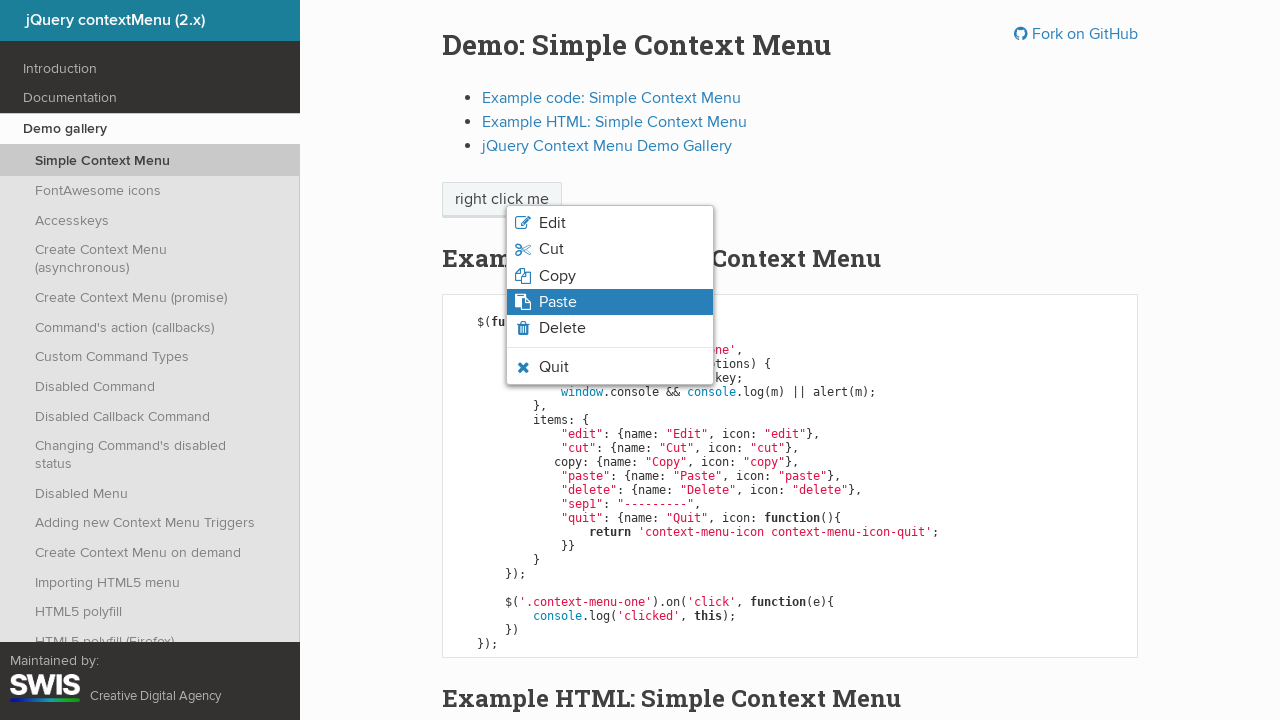

Verified Paste option has hover state and is visible
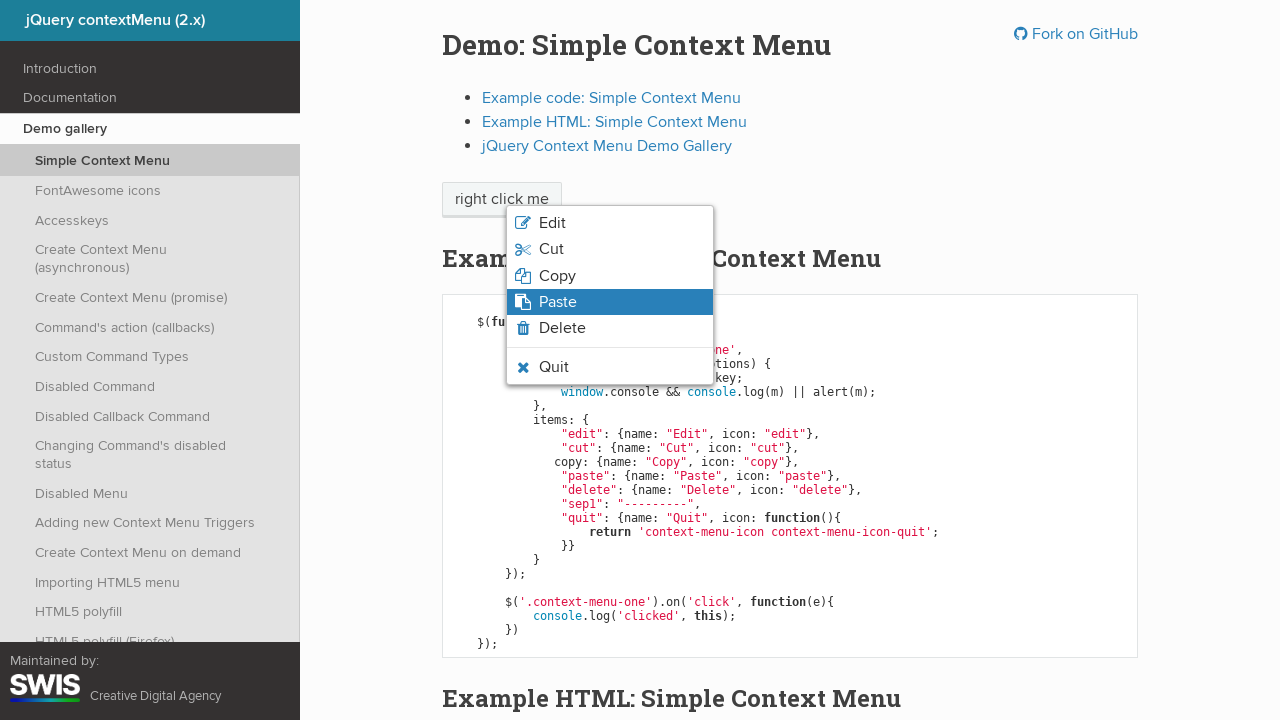

Clicked on Paste option at (610, 302) on li.context-menu-icon-paste
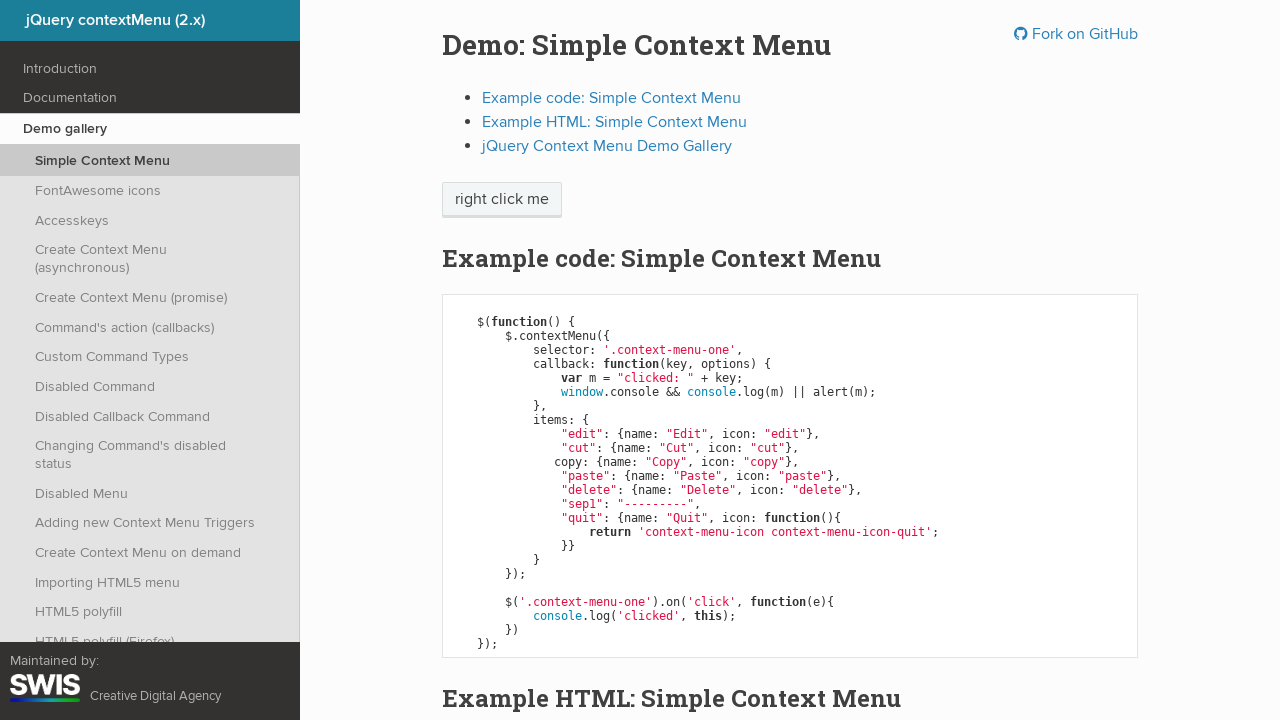

Set up dialog handler to accept alerts
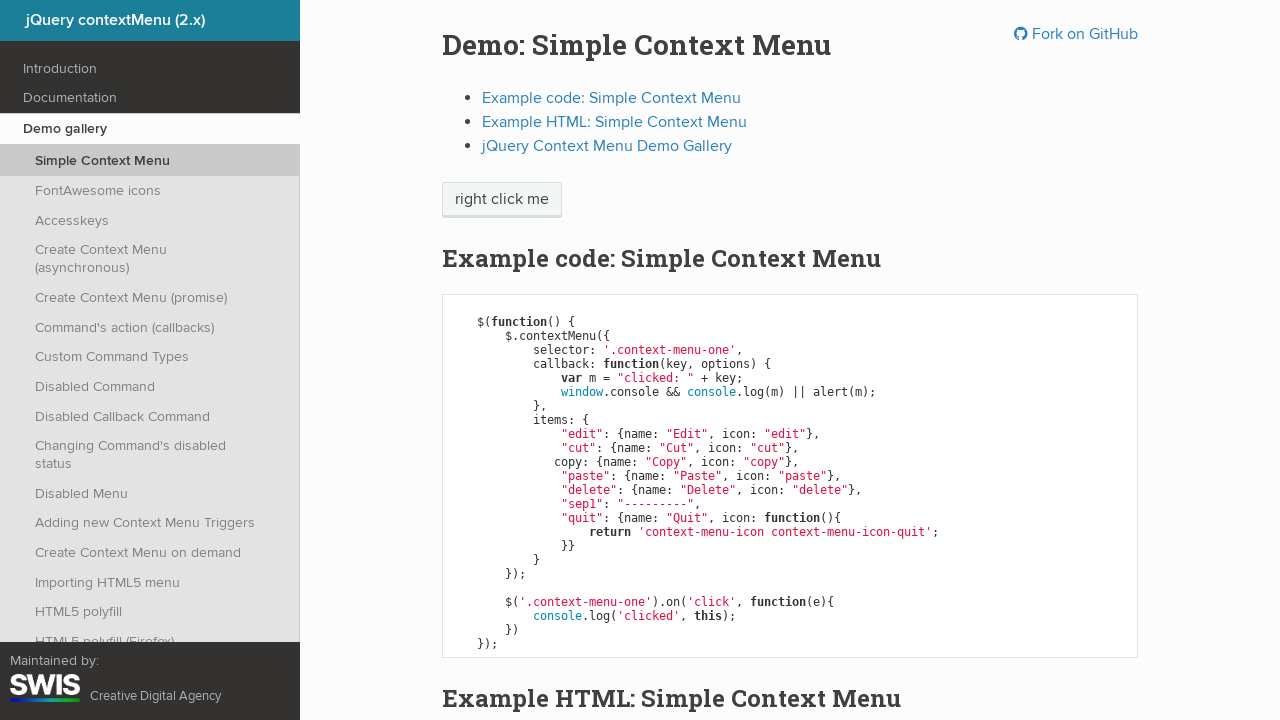

Verified paste context menu is no longer visible
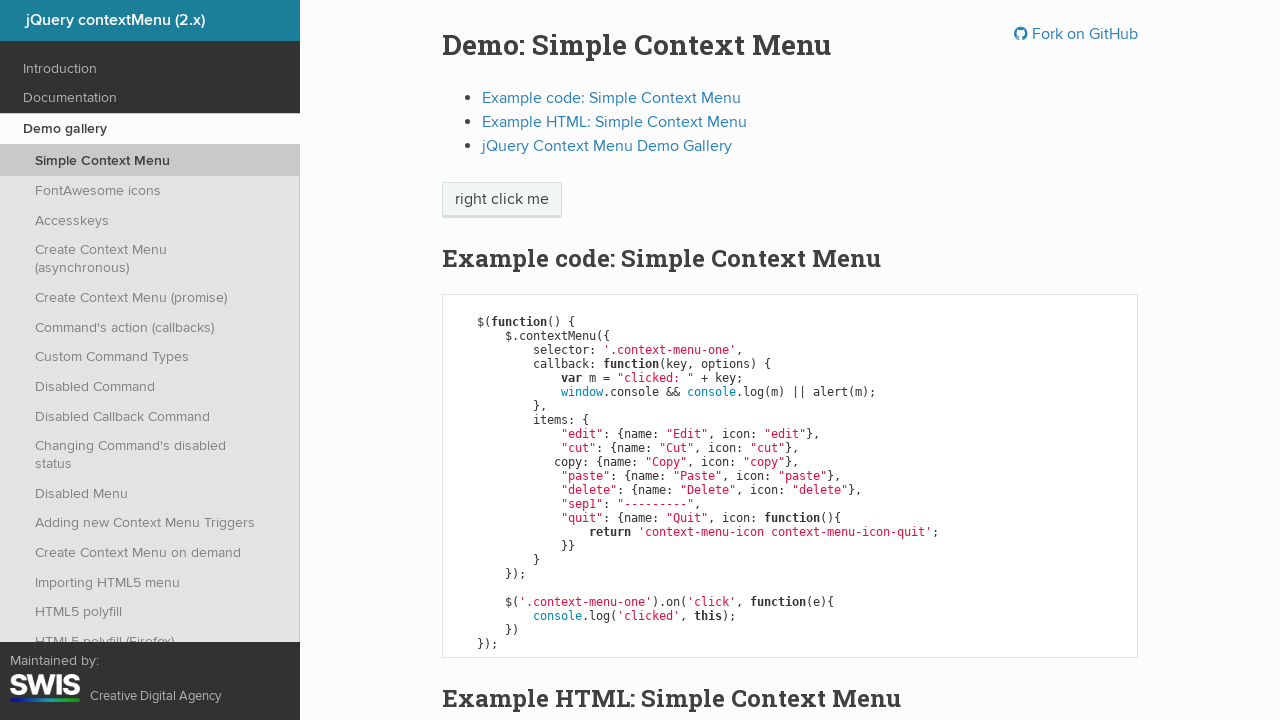

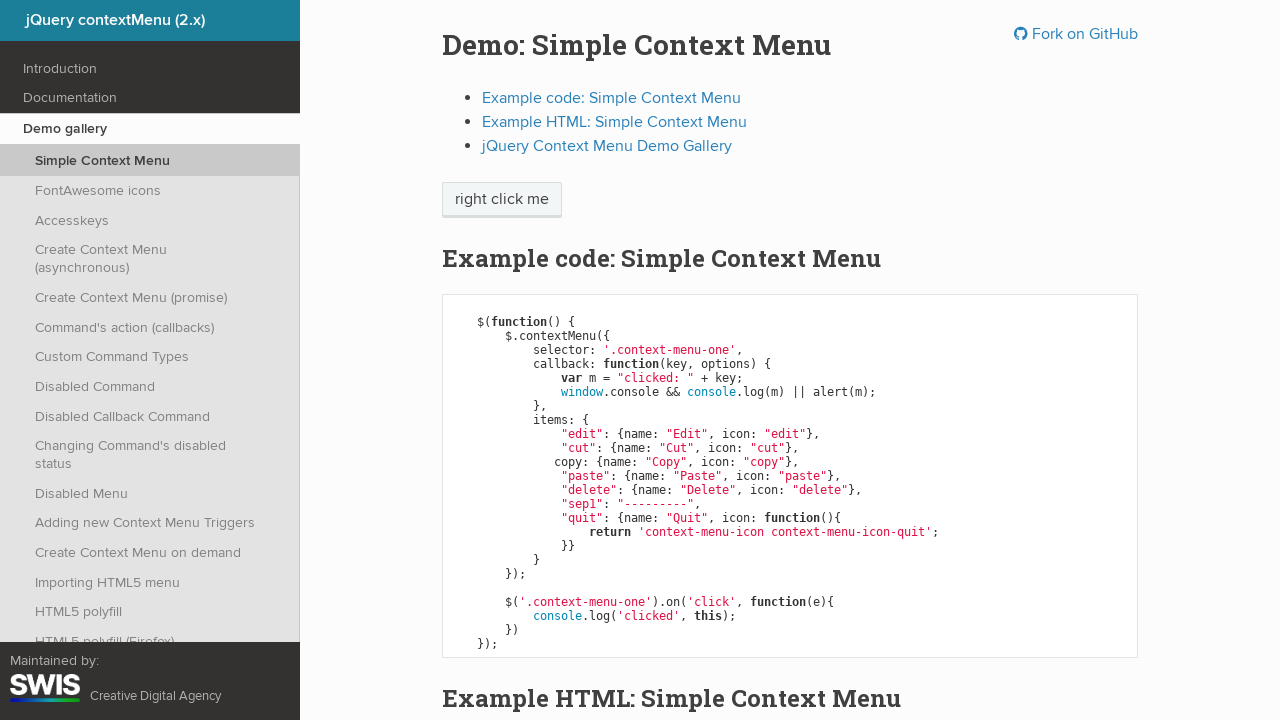